Tests checkbox selection, dropdown selection, and alert handling by selecting Option2 checkbox, selecting the same value in dropdown, entering it in a text field, and verifying it appears in an alert message

Starting URL: https://www.rahulshettyacademy.com/AutomationPractice

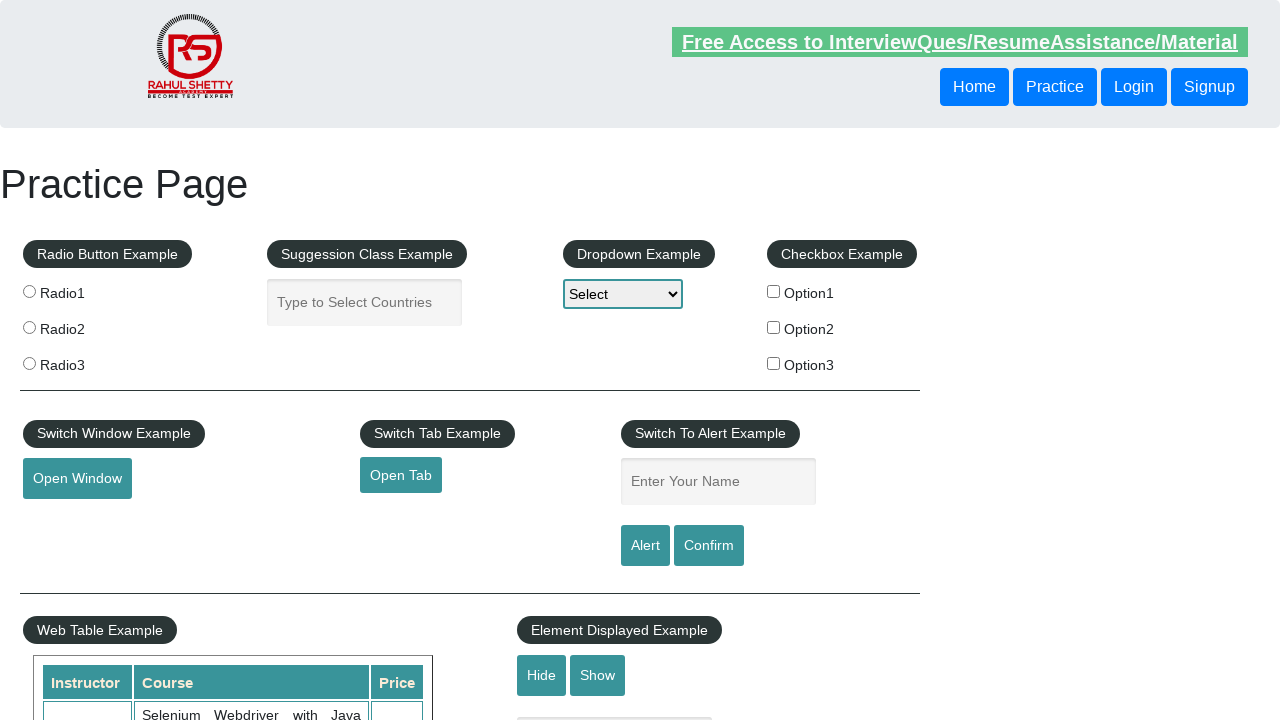

Located all checkboxes on the page
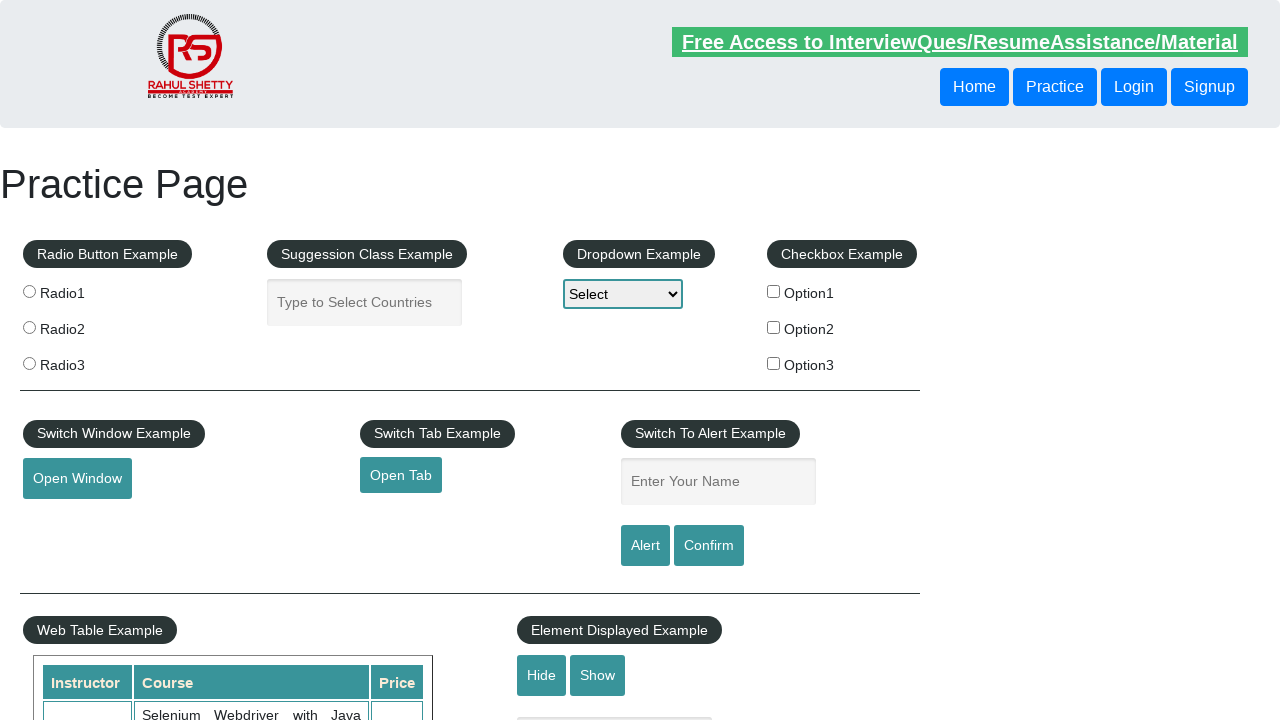

Found 3 checkboxes
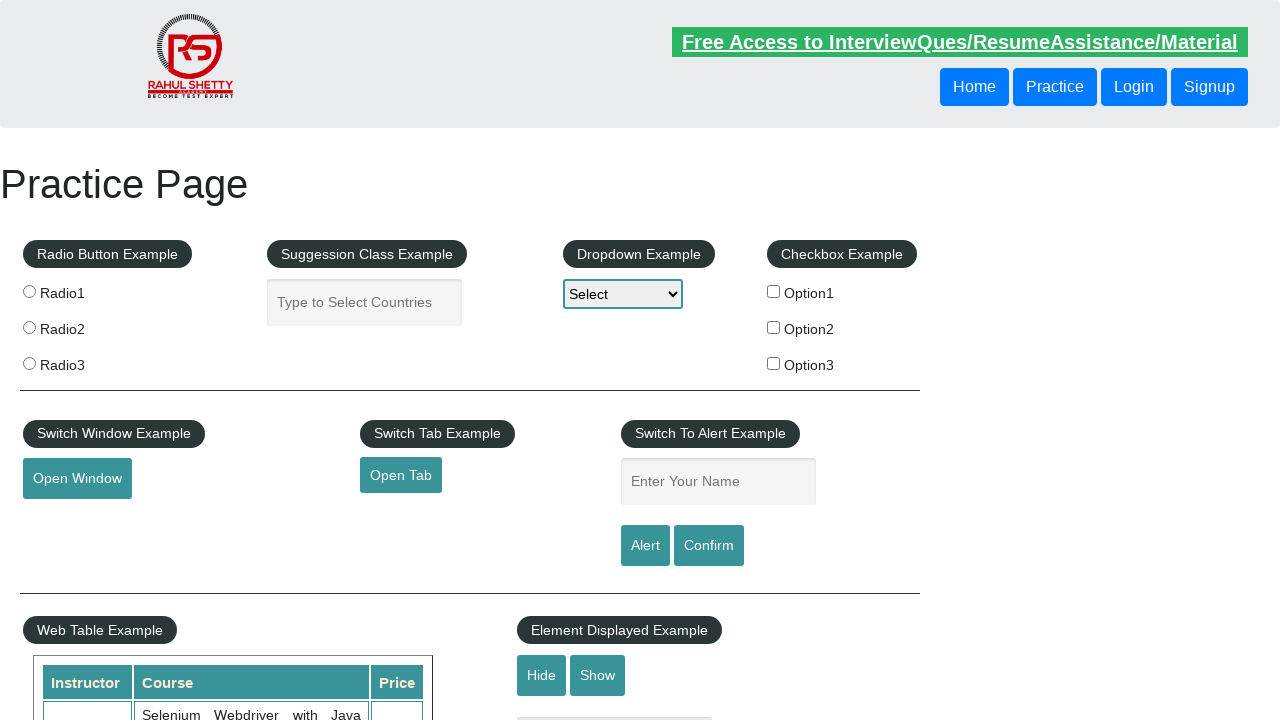

Selected Option2 checkbox at (774, 327) on [type='checkbox'] >> nth=1
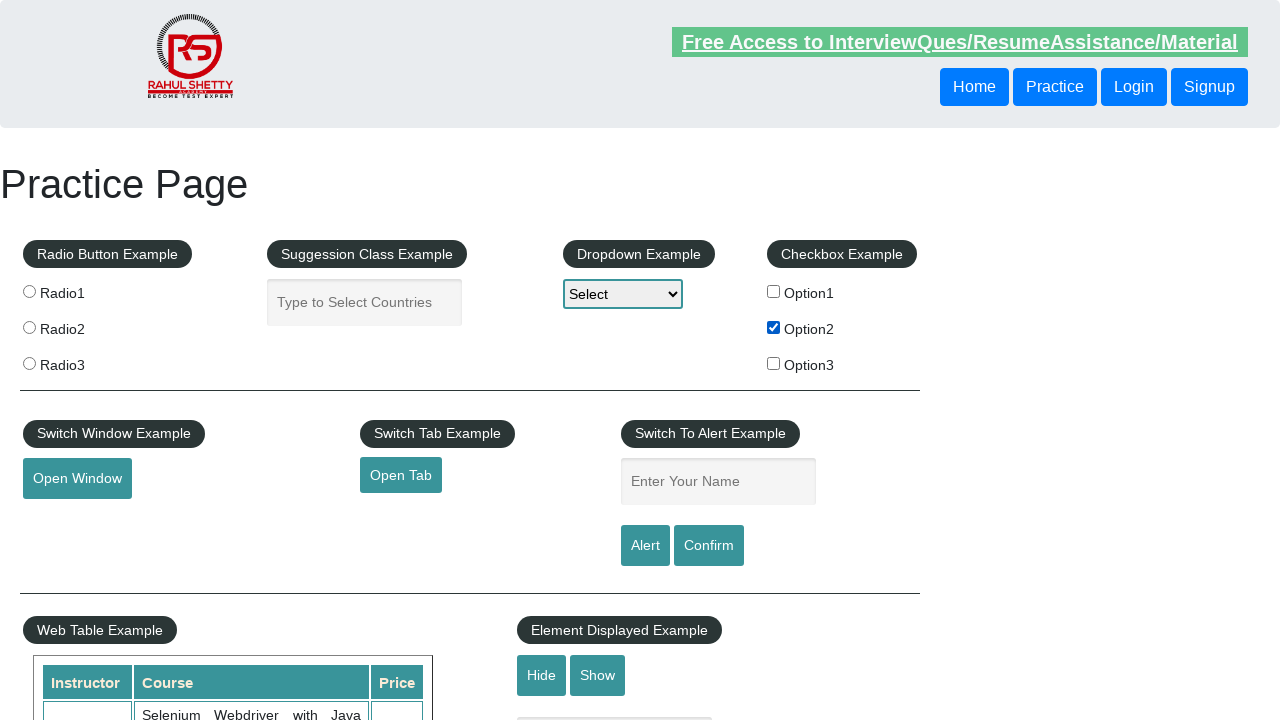

Retrieved selected checkbox value: option2
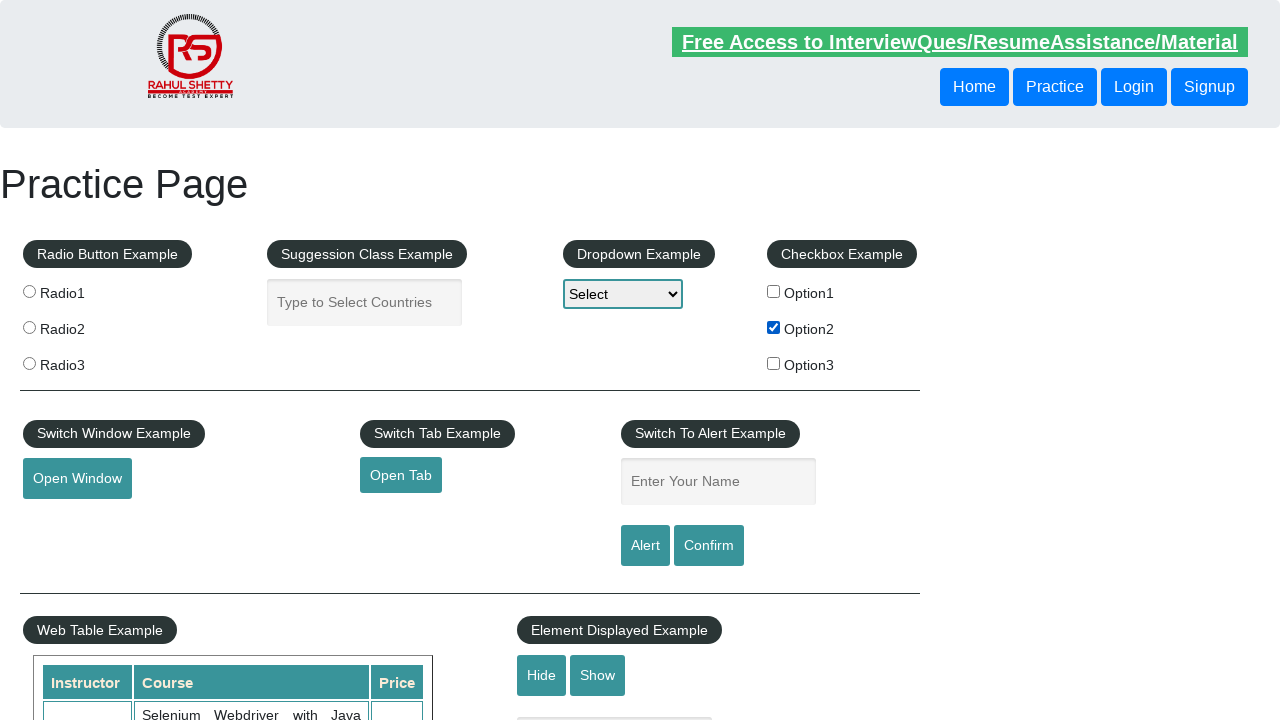

Selected 'option2' from dropdown menu on #dropdown-class-example
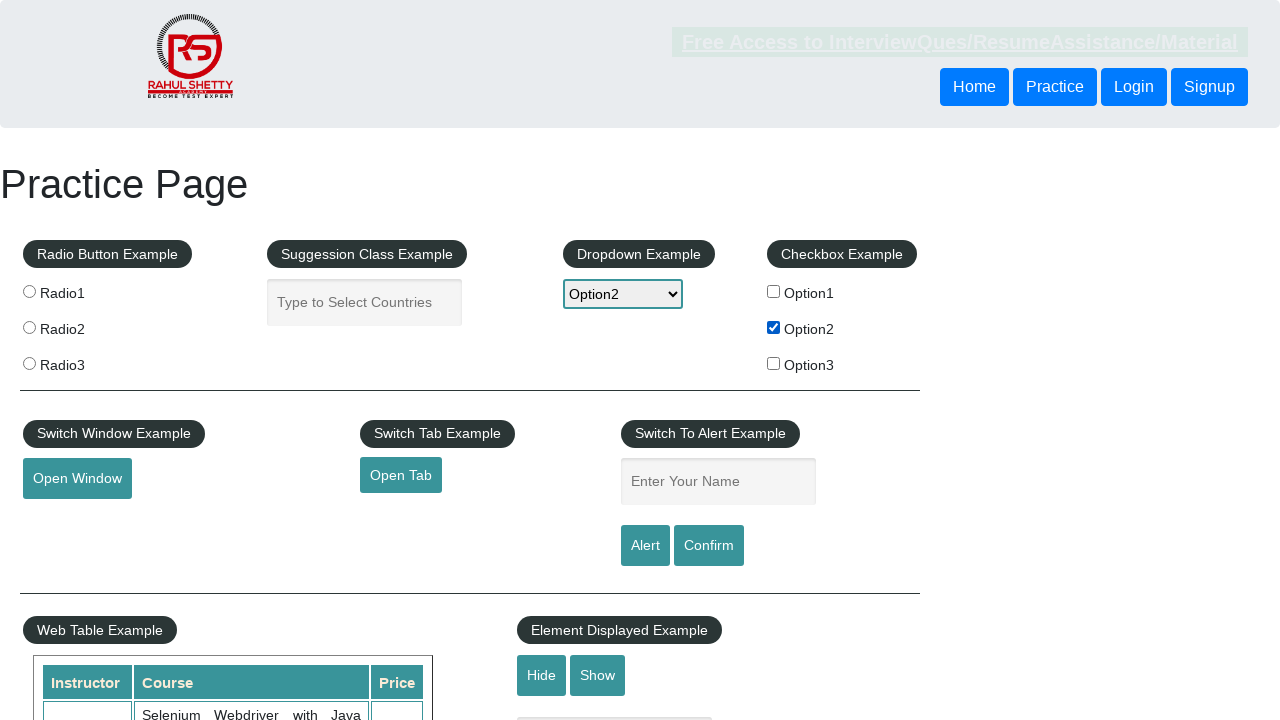

Entered 'option2' in the name field on //input[@placeholder='Enter Your Name']
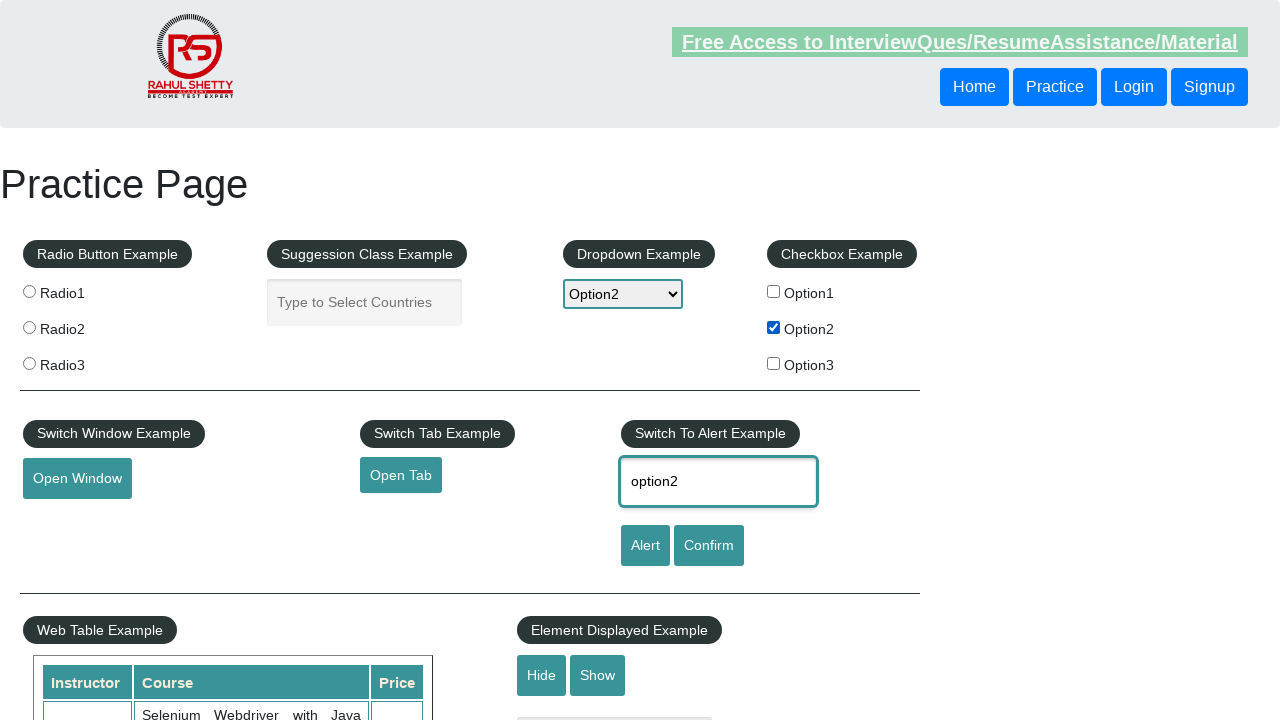

Set up dialog handler to accept alerts
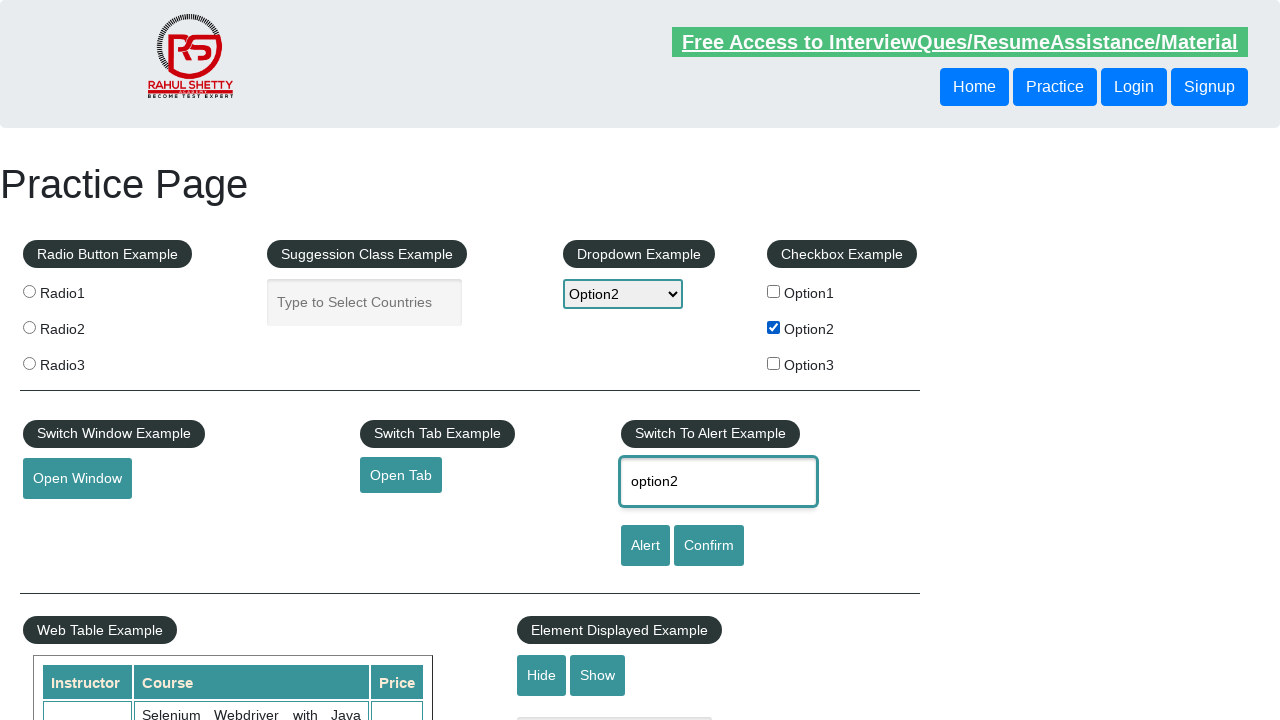

Clicked Alert button and accepted the alert dialog at (645, 546) on xpath=//input[@value='Alert']
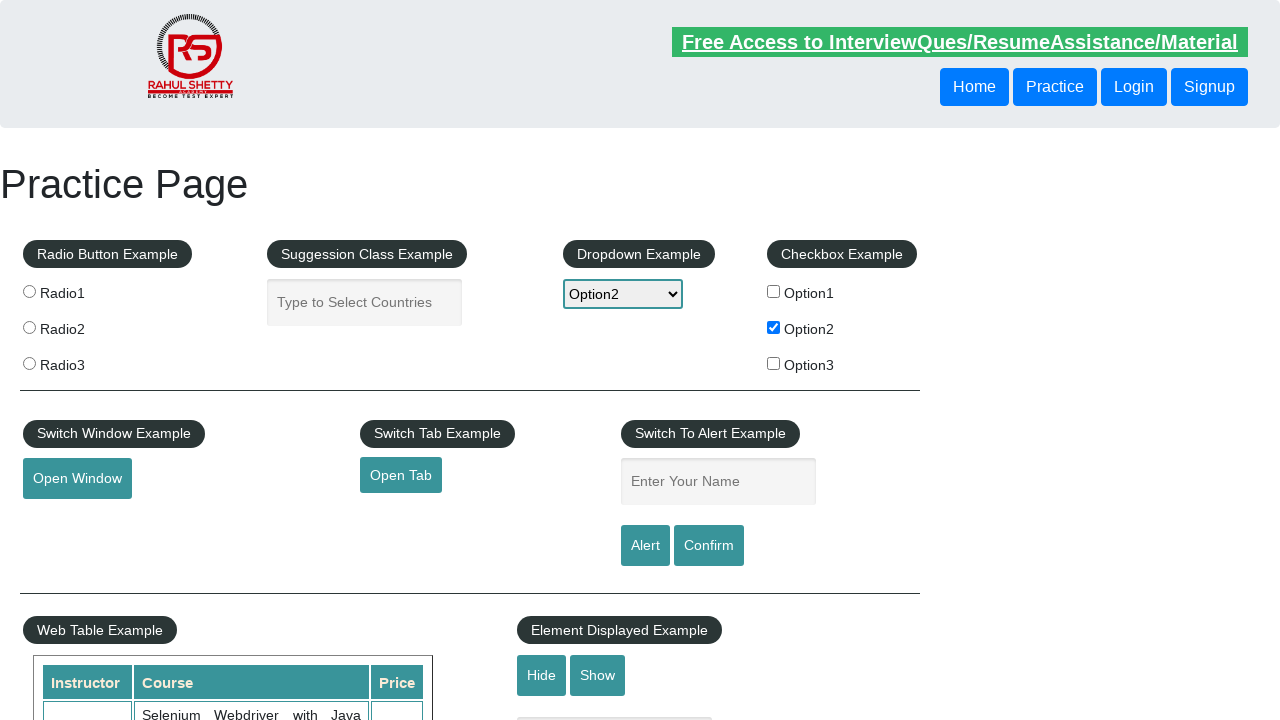

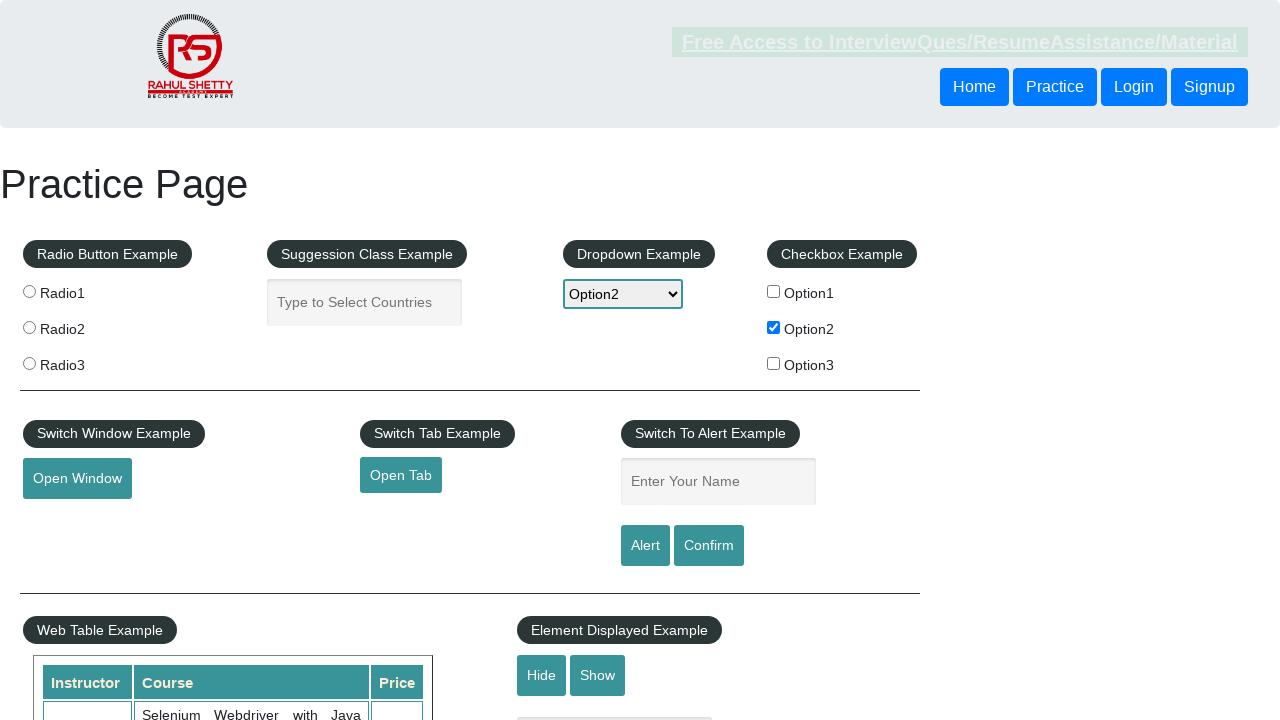